Tests JavaScript prompt alert handling by clicking a button to trigger a prompt dialog and accepting it with a name value

Starting URL: https://www.leafground.com/alert.xhtml

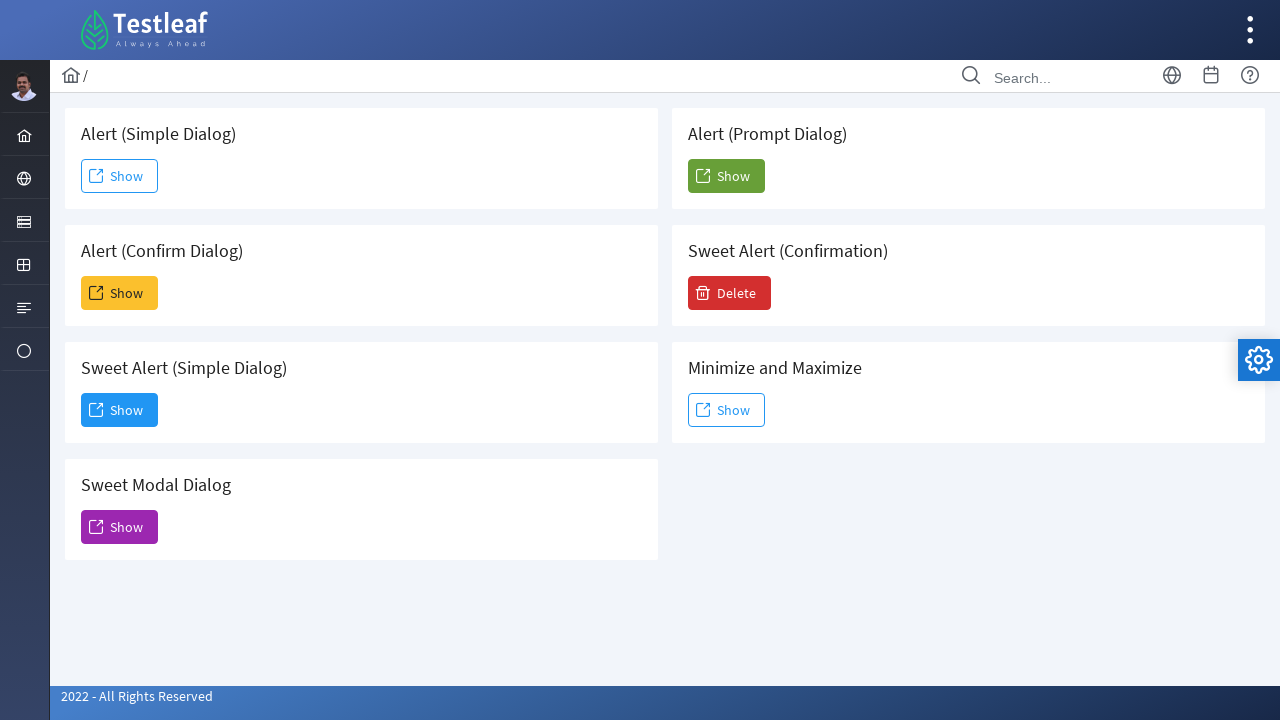

Set up dialog handler to accept prompt with name 'Kavitha'
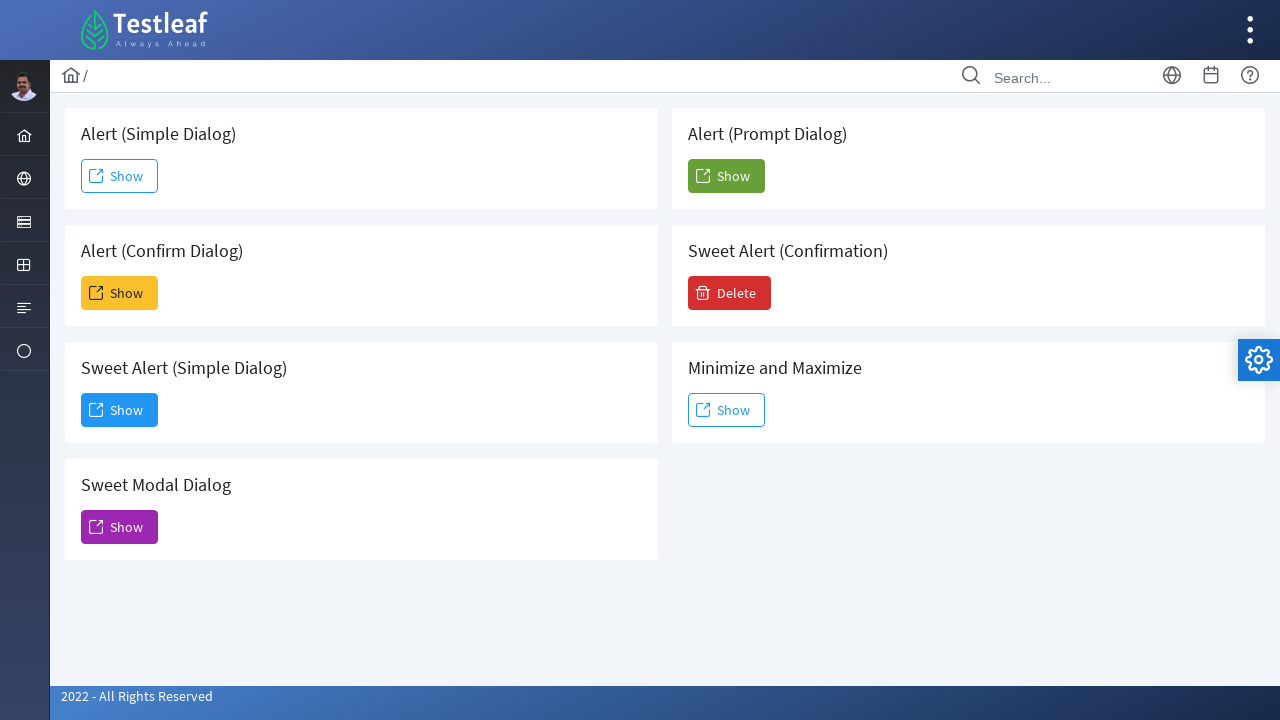

Clicked the 5th Show button to trigger prompt dialog at (726, 176) on xpath=//span[text()='Show'] >> nth=4
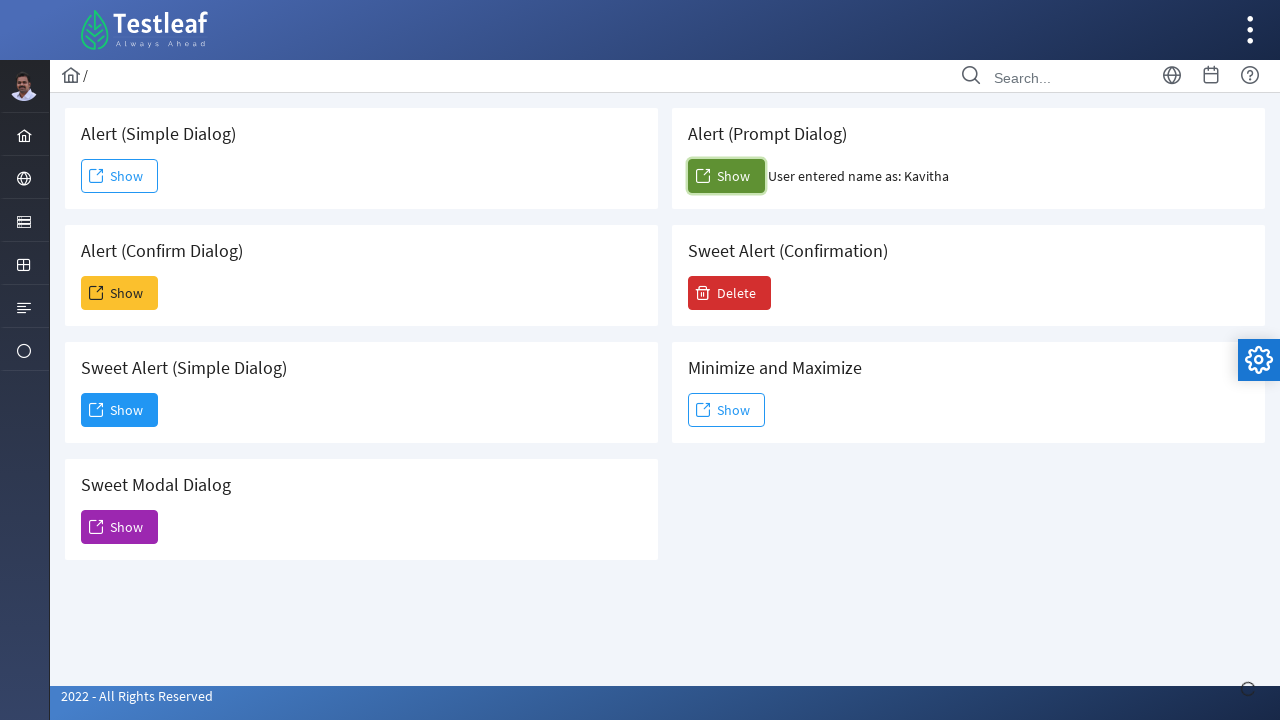

Waited 1000ms for dialog to be handled
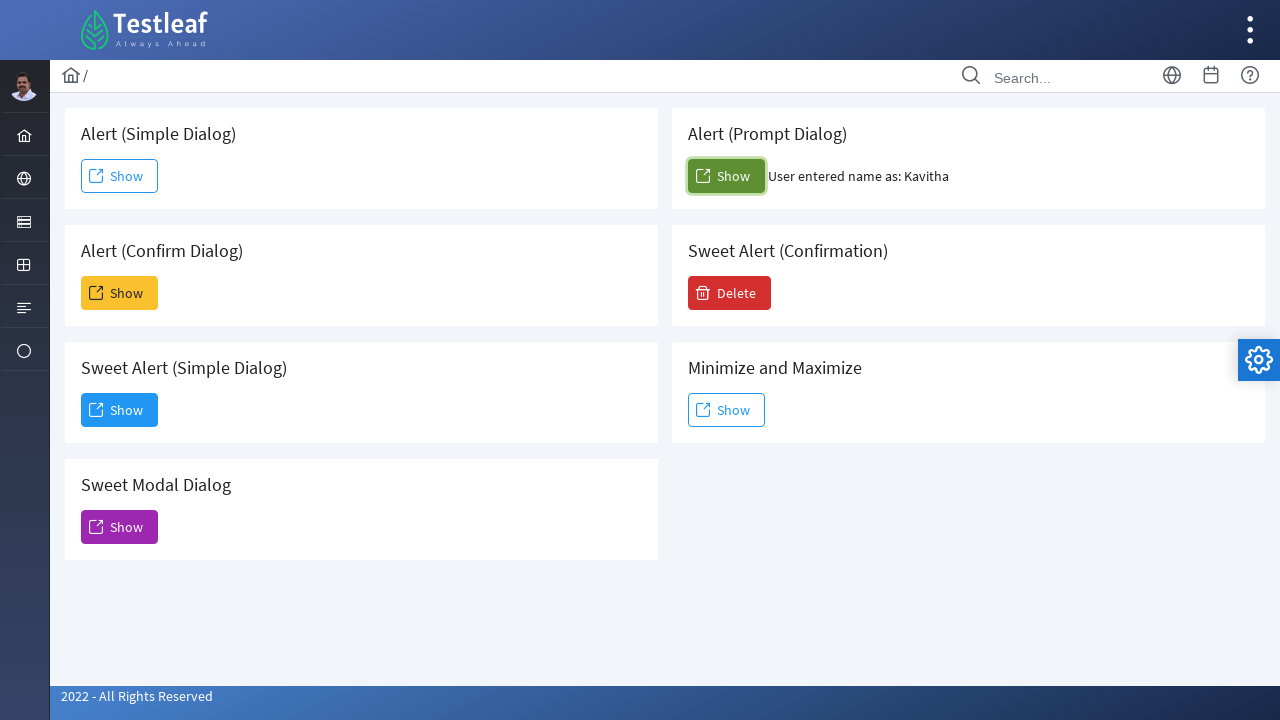

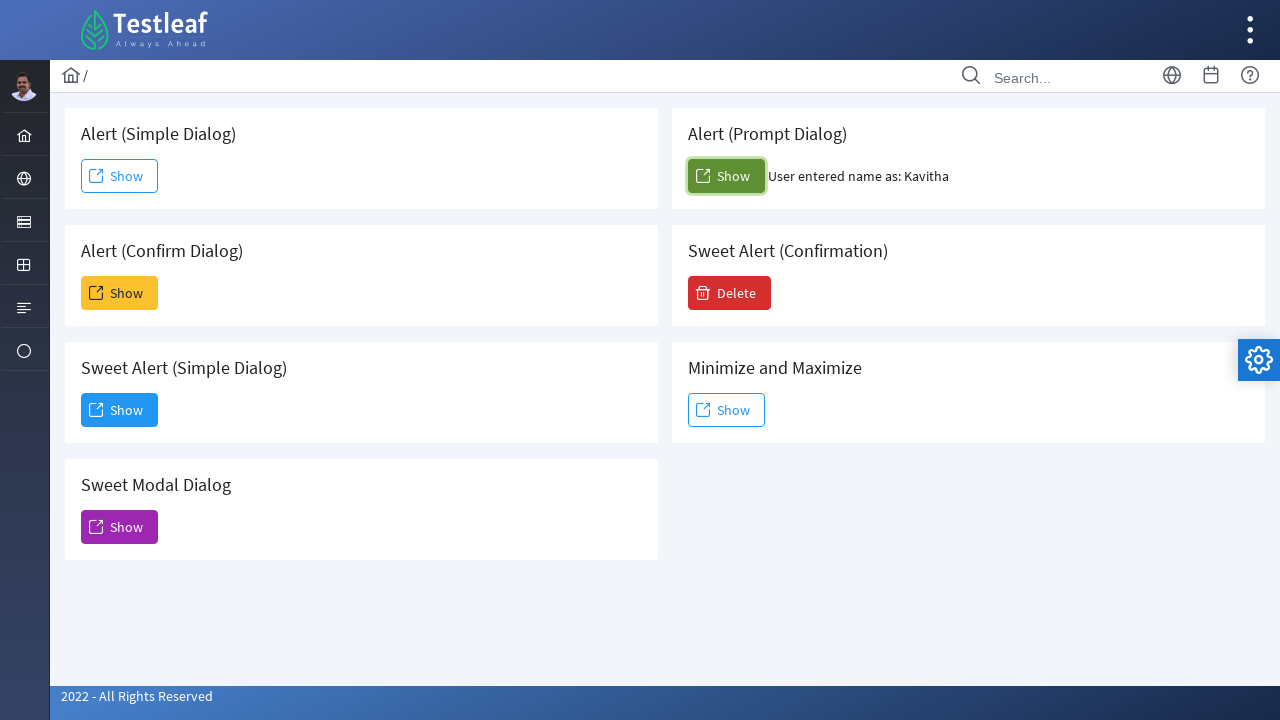